Tests that entered text is trimmed when editing a todo item

Starting URL: https://demo.playwright.dev/todomvc

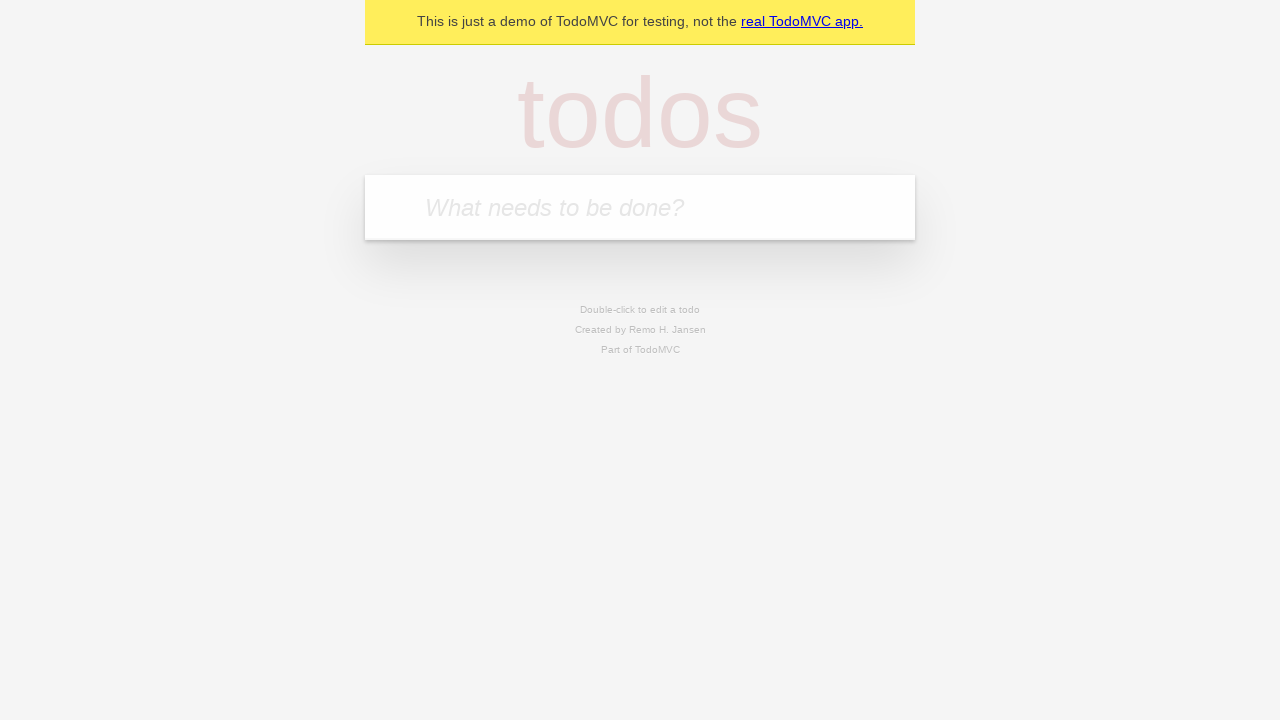

Filled new todo input with 'buy some cheese' on internal:attr=[placeholder="What needs to be done?"i]
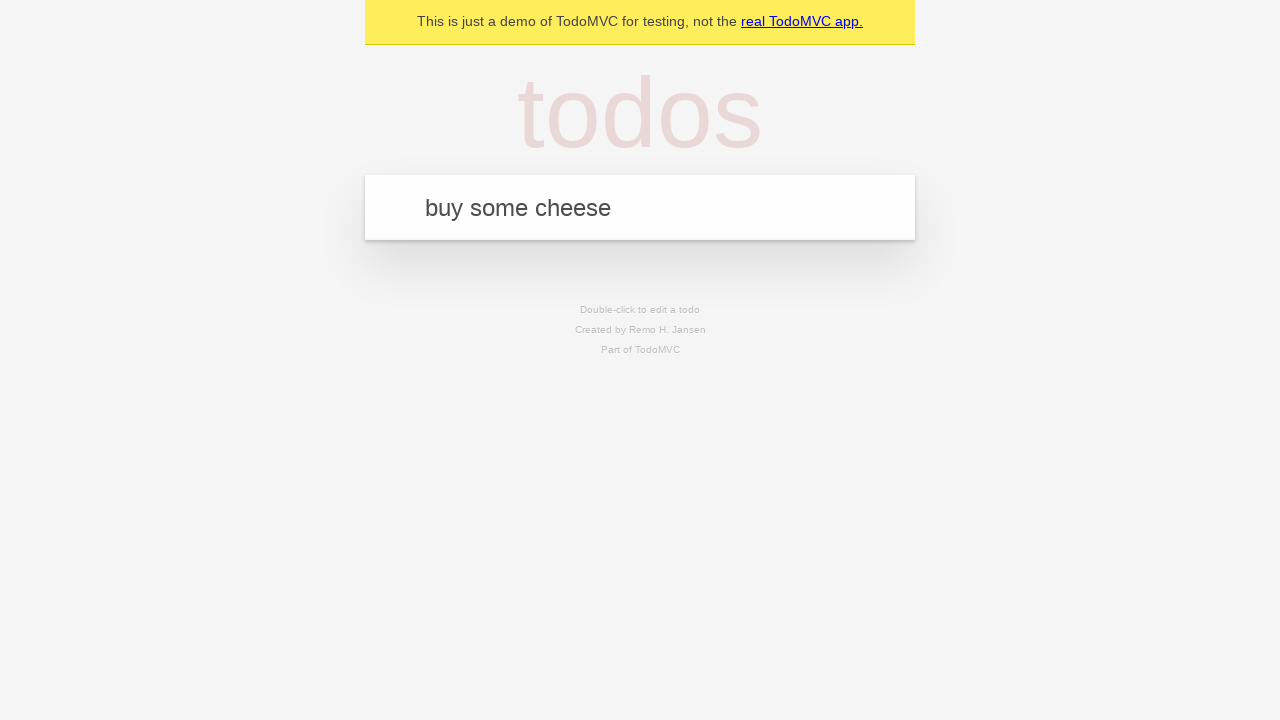

Pressed Enter to add todo 'buy some cheese' on internal:attr=[placeholder="What needs to be done?"i]
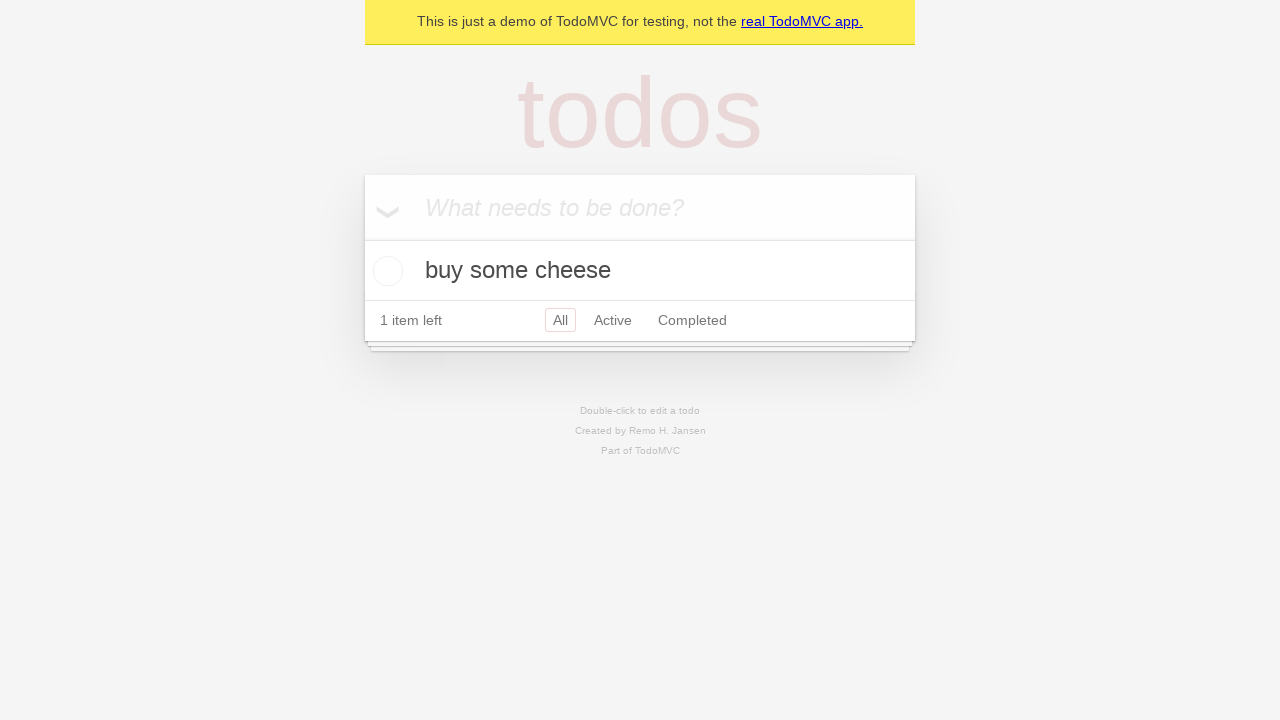

Filled new todo input with 'feed the cat' on internal:attr=[placeholder="What needs to be done?"i]
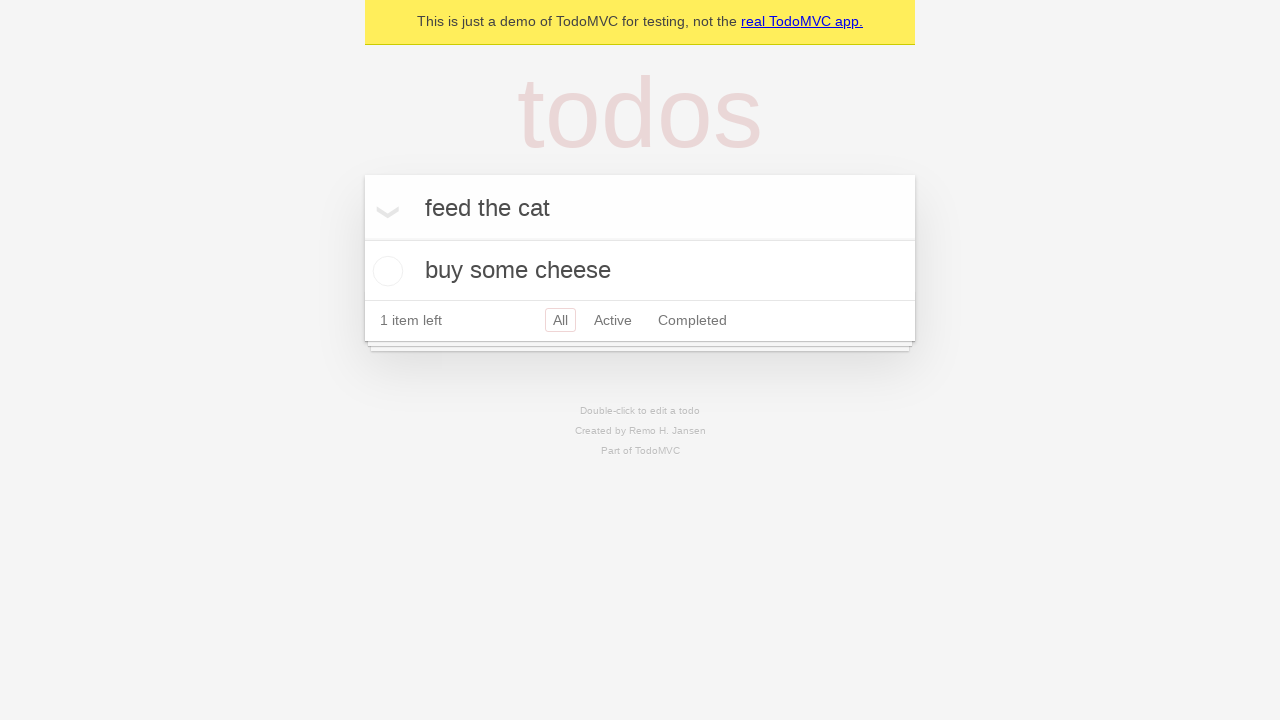

Pressed Enter to add todo 'feed the cat' on internal:attr=[placeholder="What needs to be done?"i]
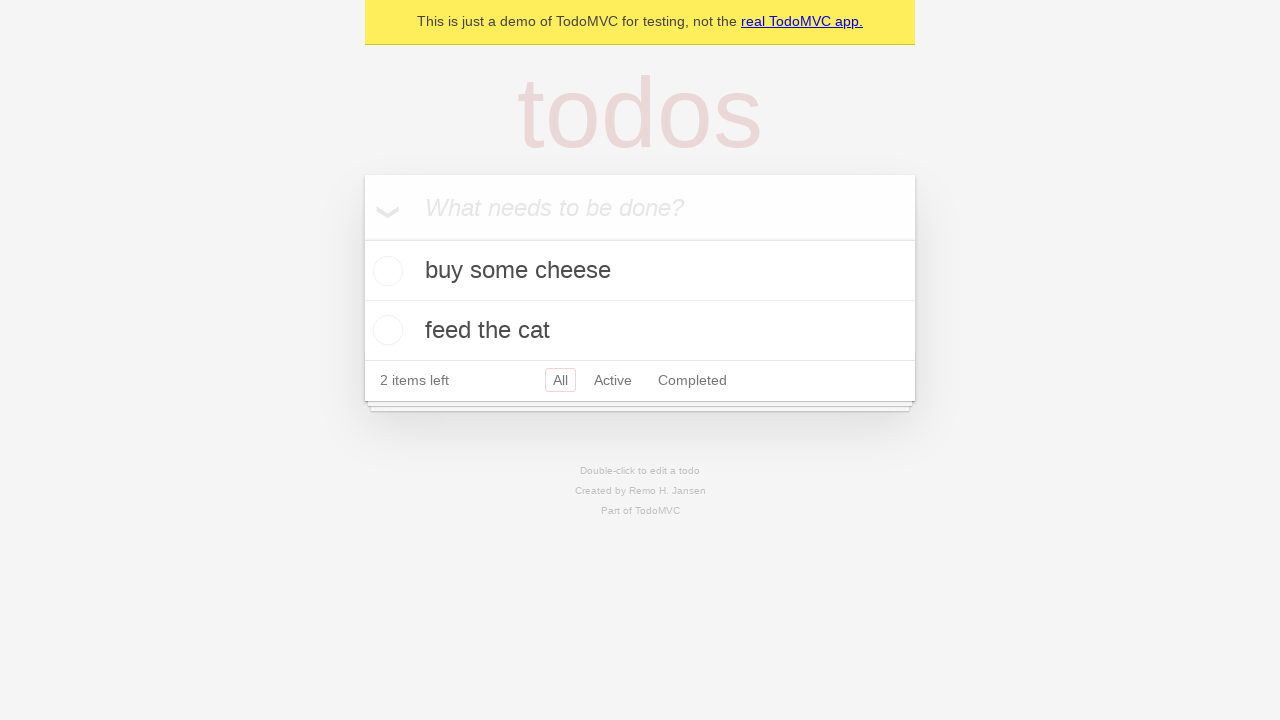

Filled new todo input with 'book a doctors appointment' on internal:attr=[placeholder="What needs to be done?"i]
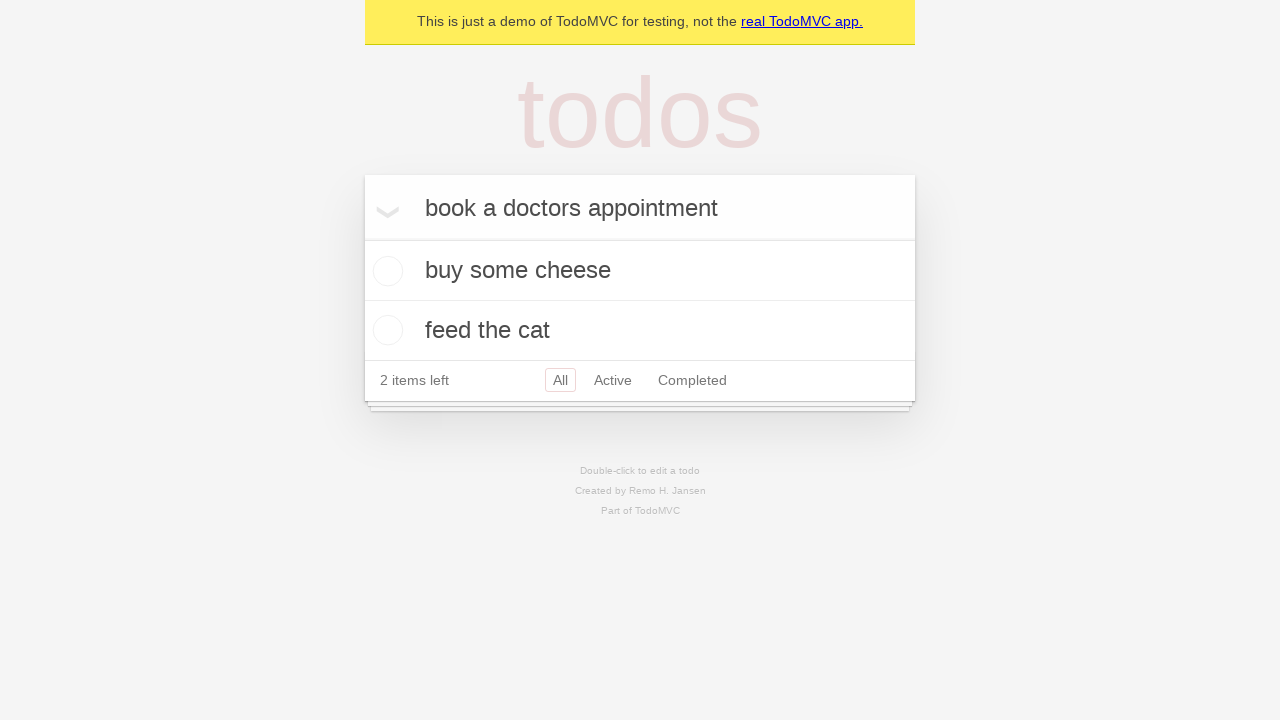

Pressed Enter to add todo 'book a doctors appointment' on internal:attr=[placeholder="What needs to be done?"i]
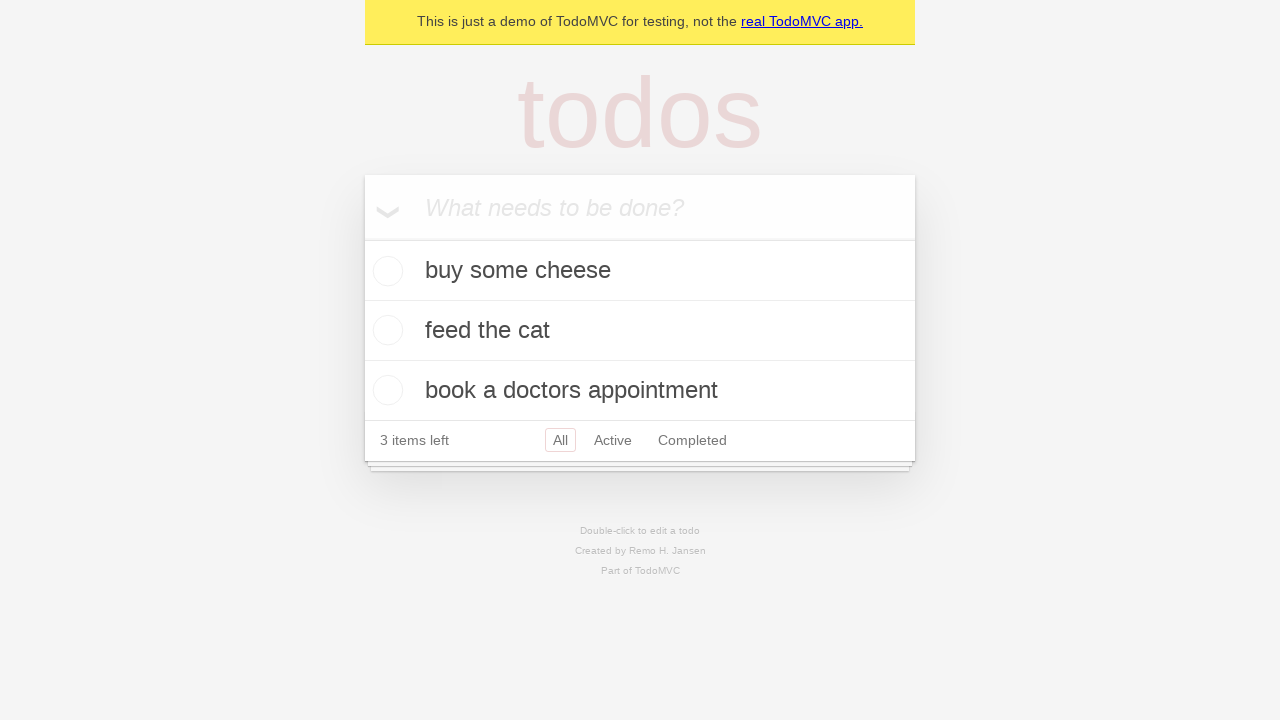

Double-clicked second todo item to enter edit mode at (640, 331) on internal:testid=[data-testid="todo-item"s] >> nth=1
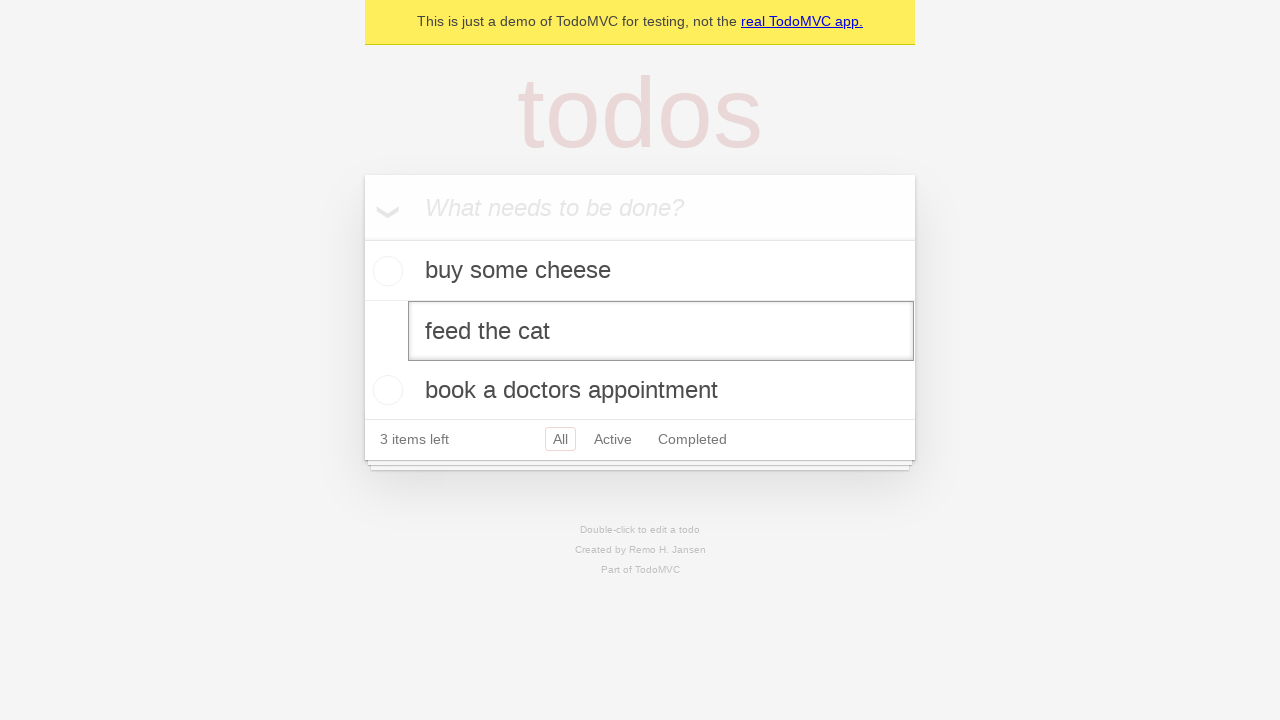

Filled edit field with text containing leading and trailing whitespace on internal:testid=[data-testid="todo-item"s] >> nth=1 >> internal:role=textbox[nam
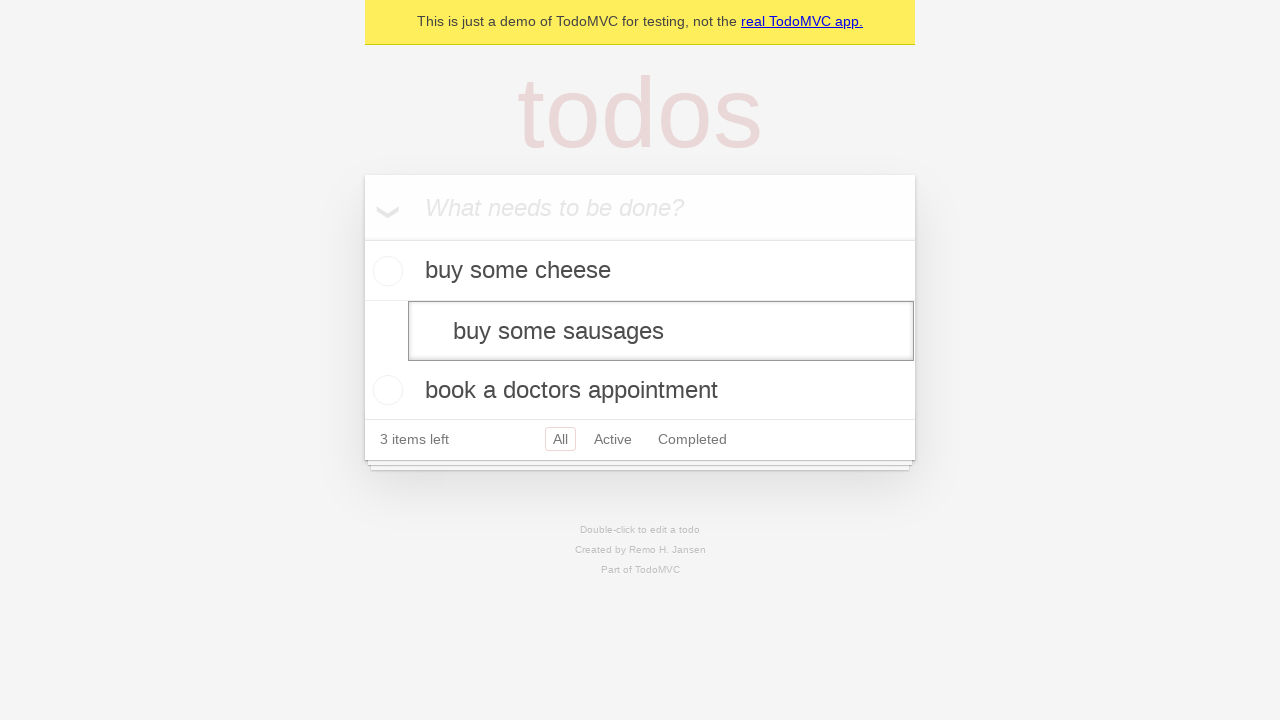

Pressed Enter to confirm edited todo with whitespace on internal:testid=[data-testid="todo-item"s] >> nth=1 >> internal:role=textbox[nam
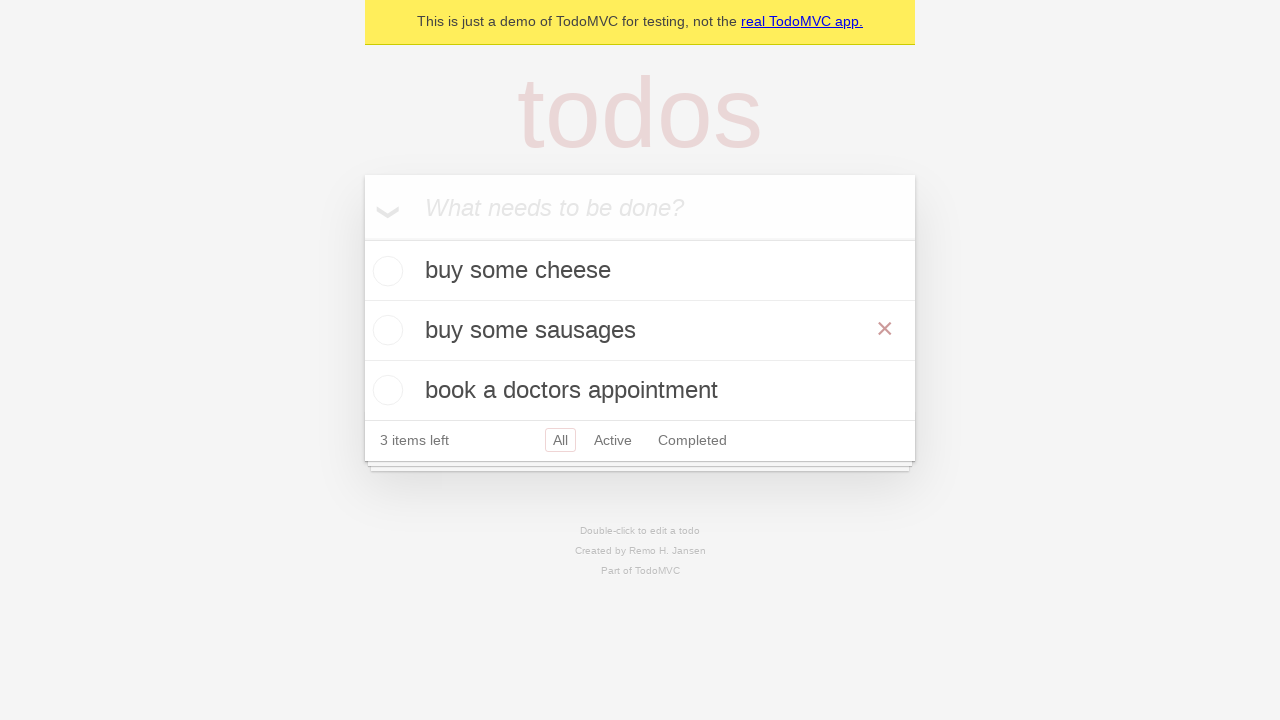

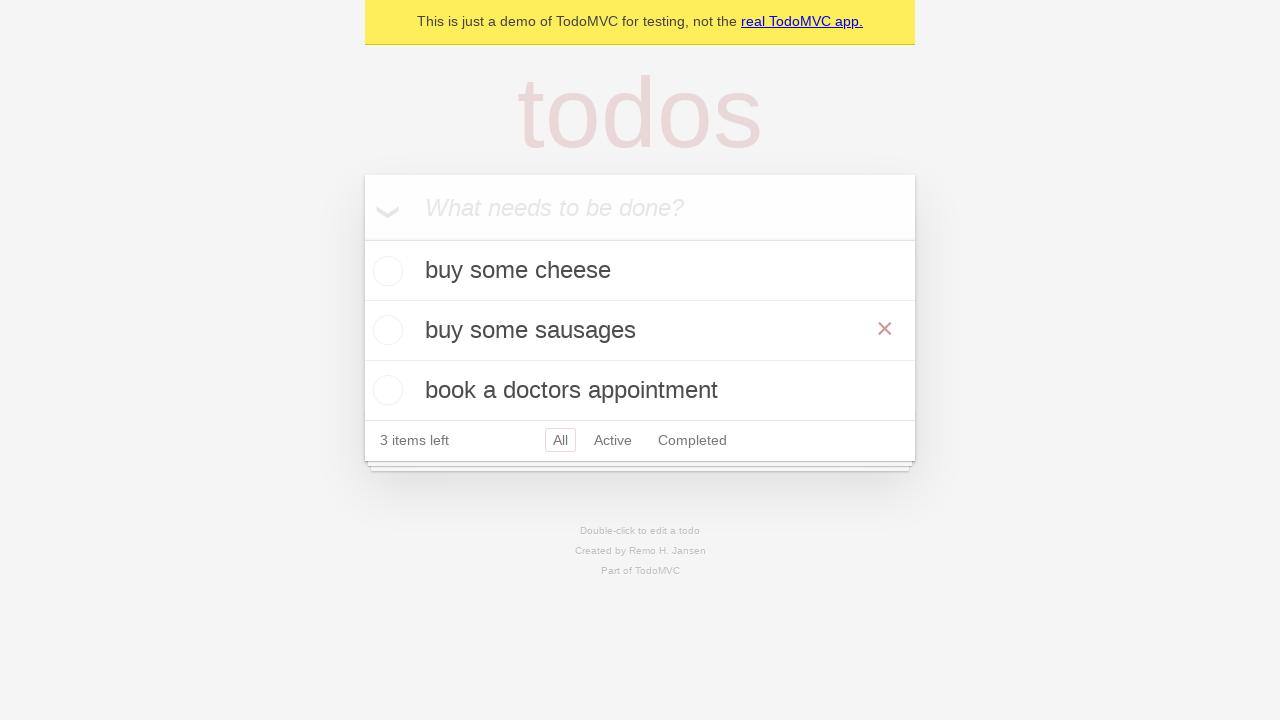